Navigates to Vtiger CRM demo site and clicks the Sign in button to access the demo

Starting URL: https://demo.vtiger.com/vtigercrm/

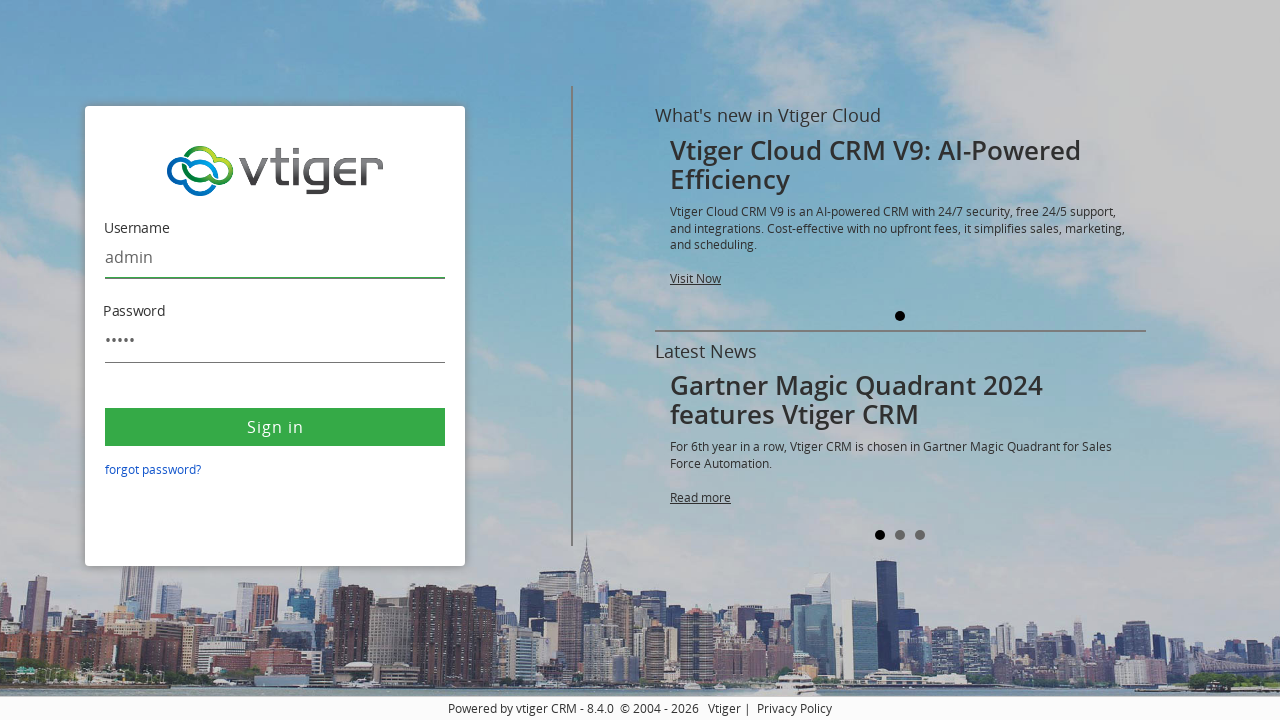

Navigated to Vtiger CRM demo site
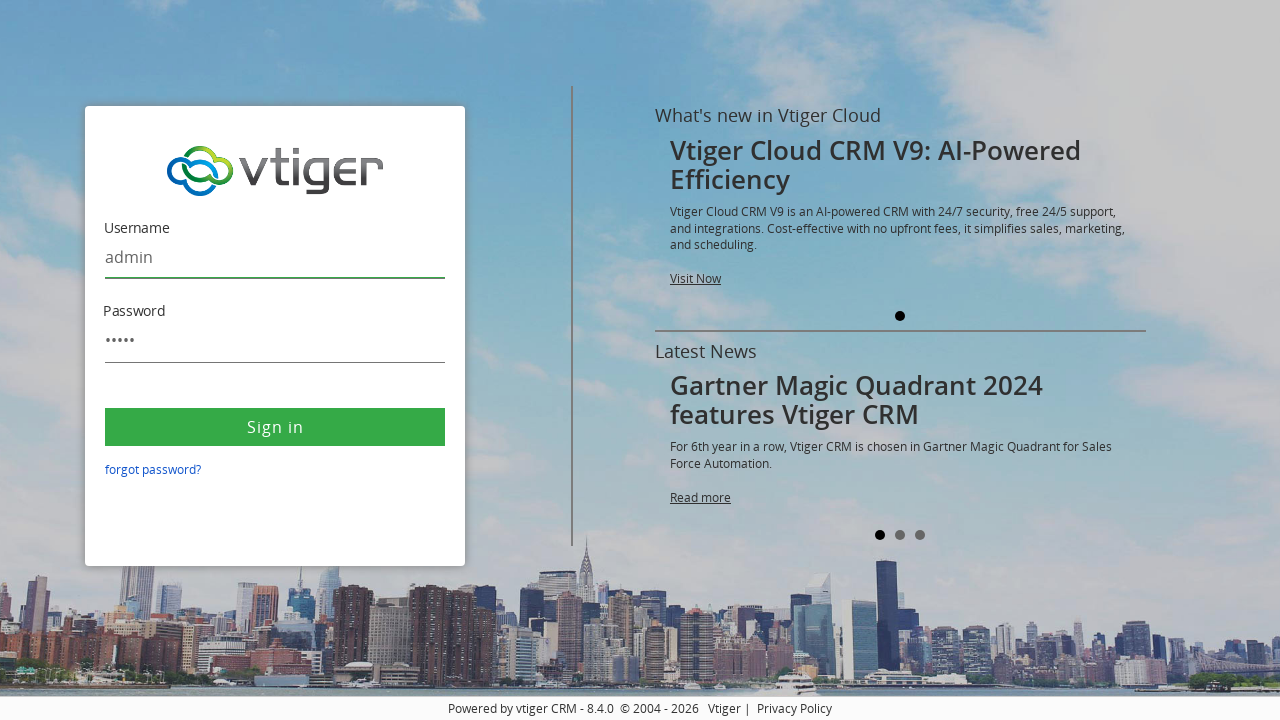

Clicked Sign in button to access the demo at (275, 427) on xpath=//button[text()='Sign in']
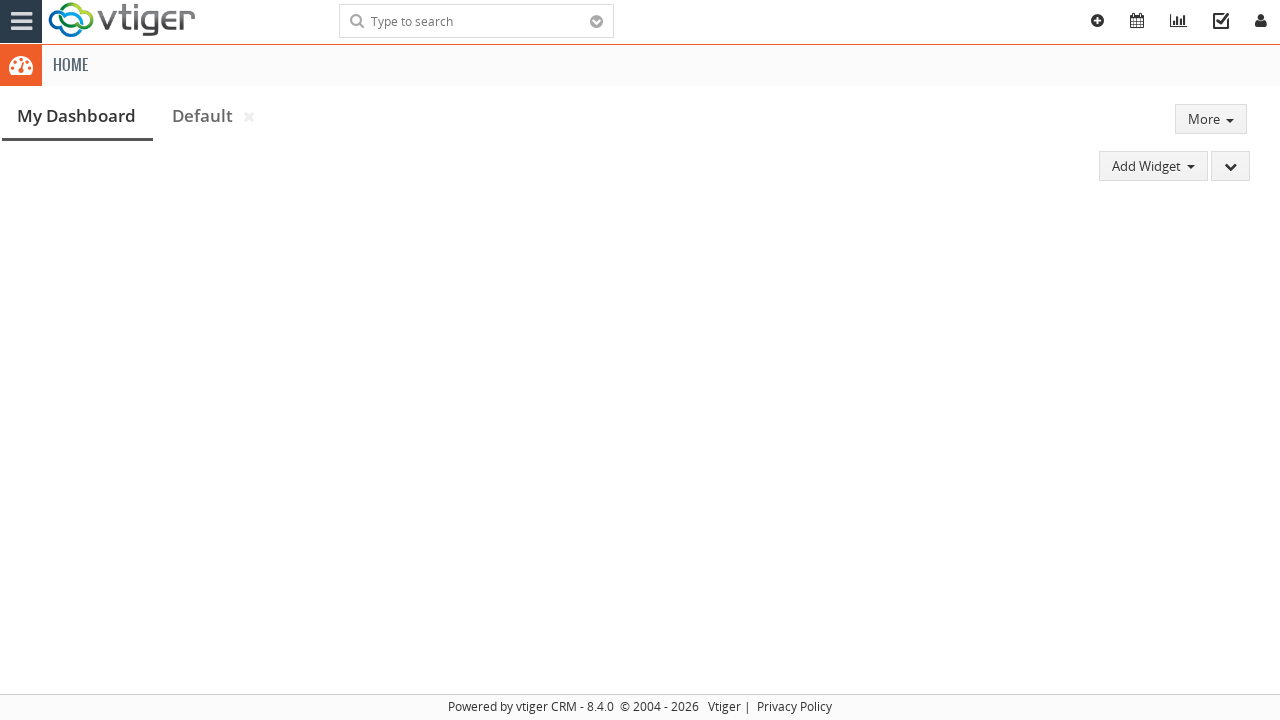

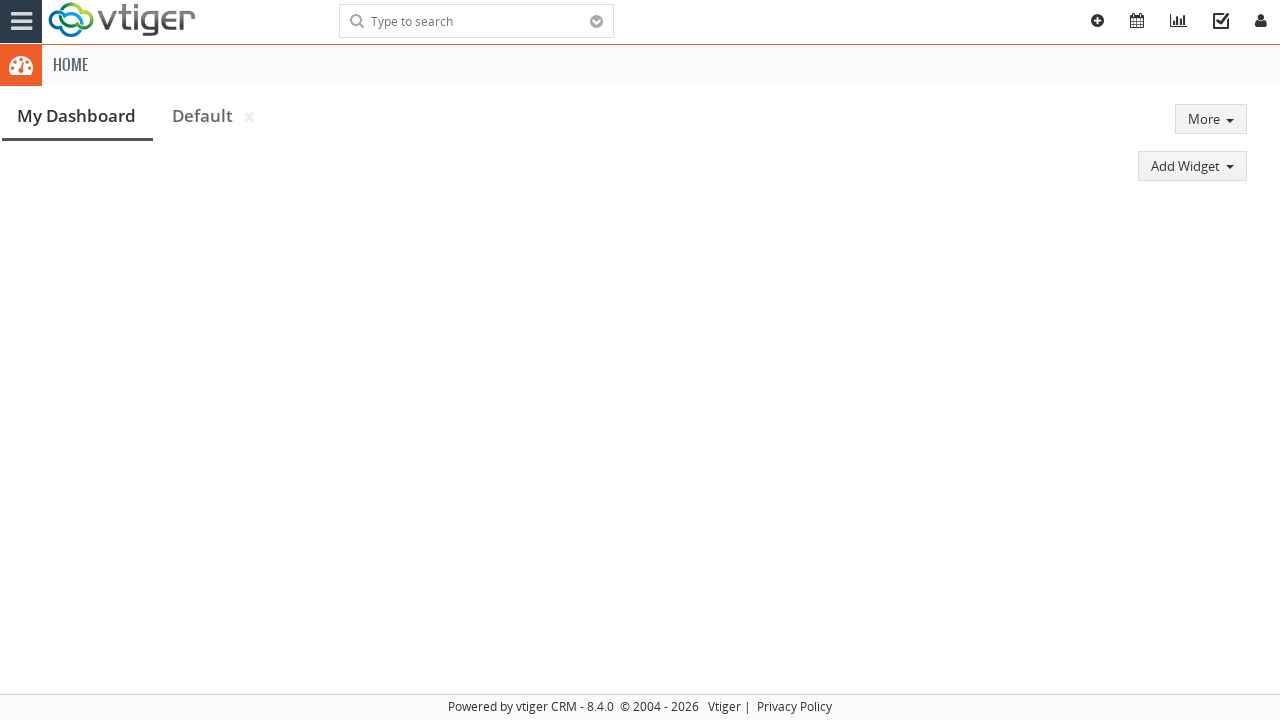